Performs a drag and drop operation on the Droppable page and verifies the drop was successful

Starting URL: https://demoqa.com/droppable

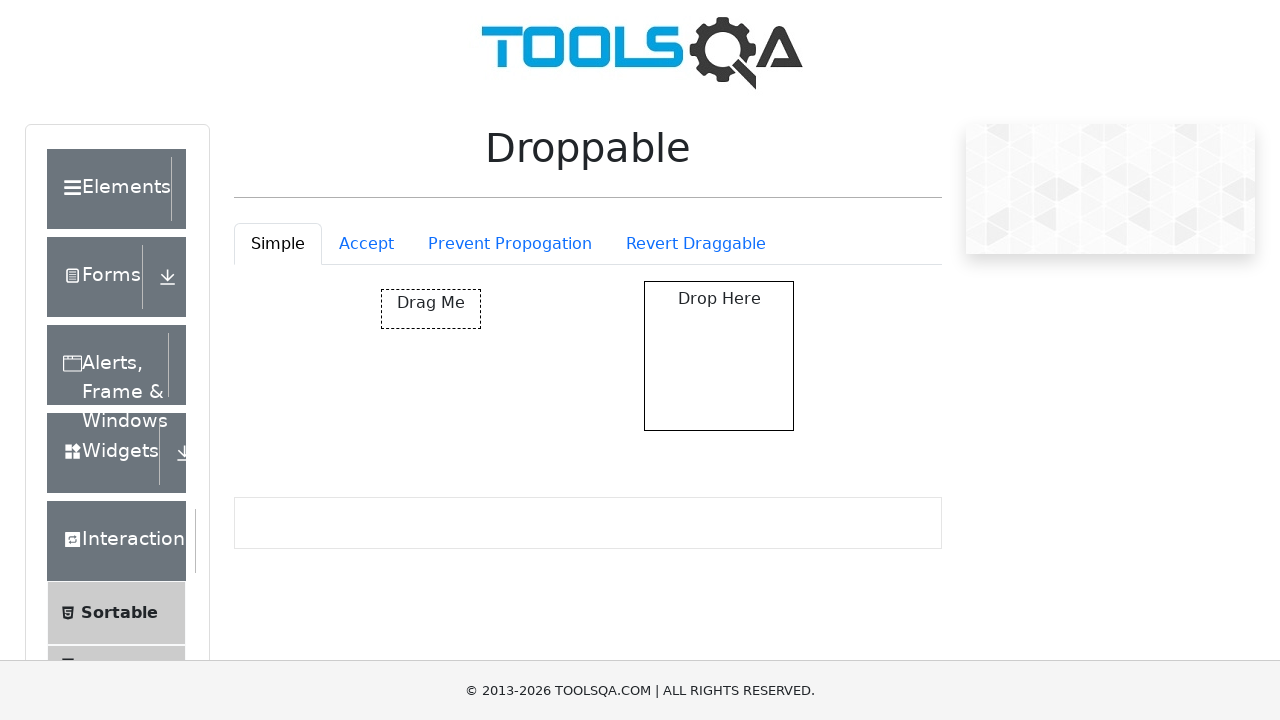

Navigated to Droppable page
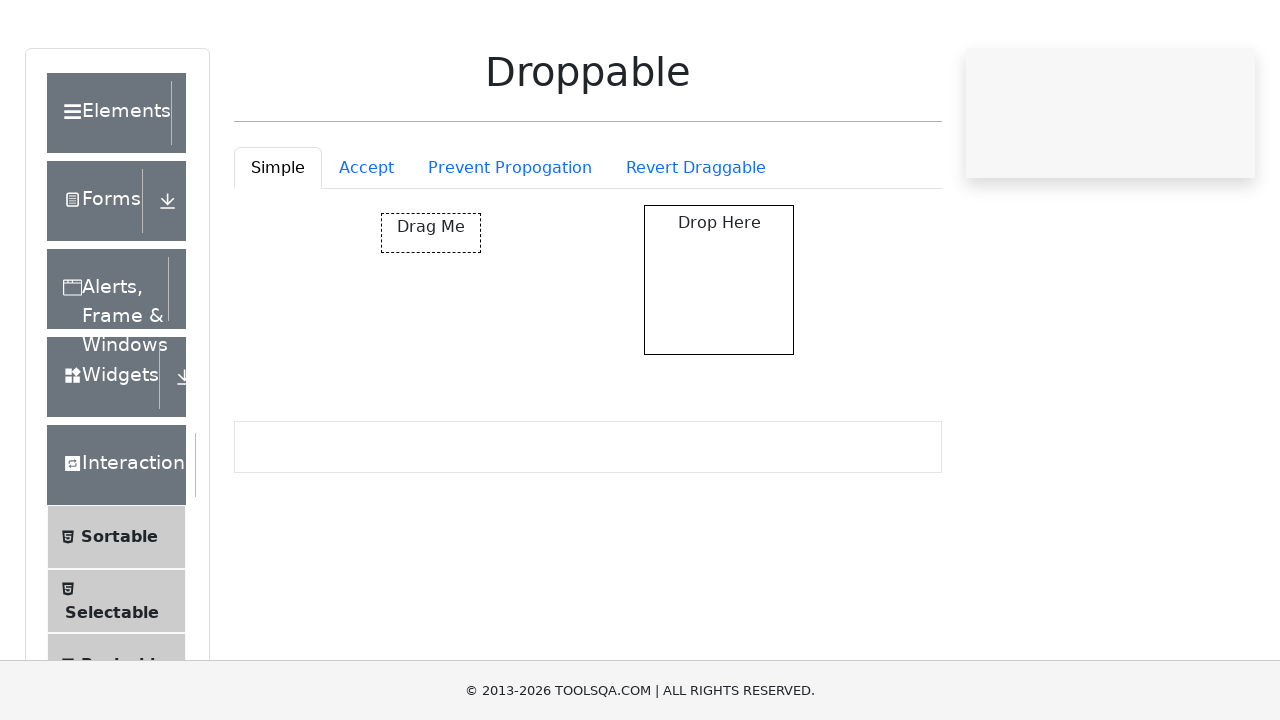

Draggable element became visible
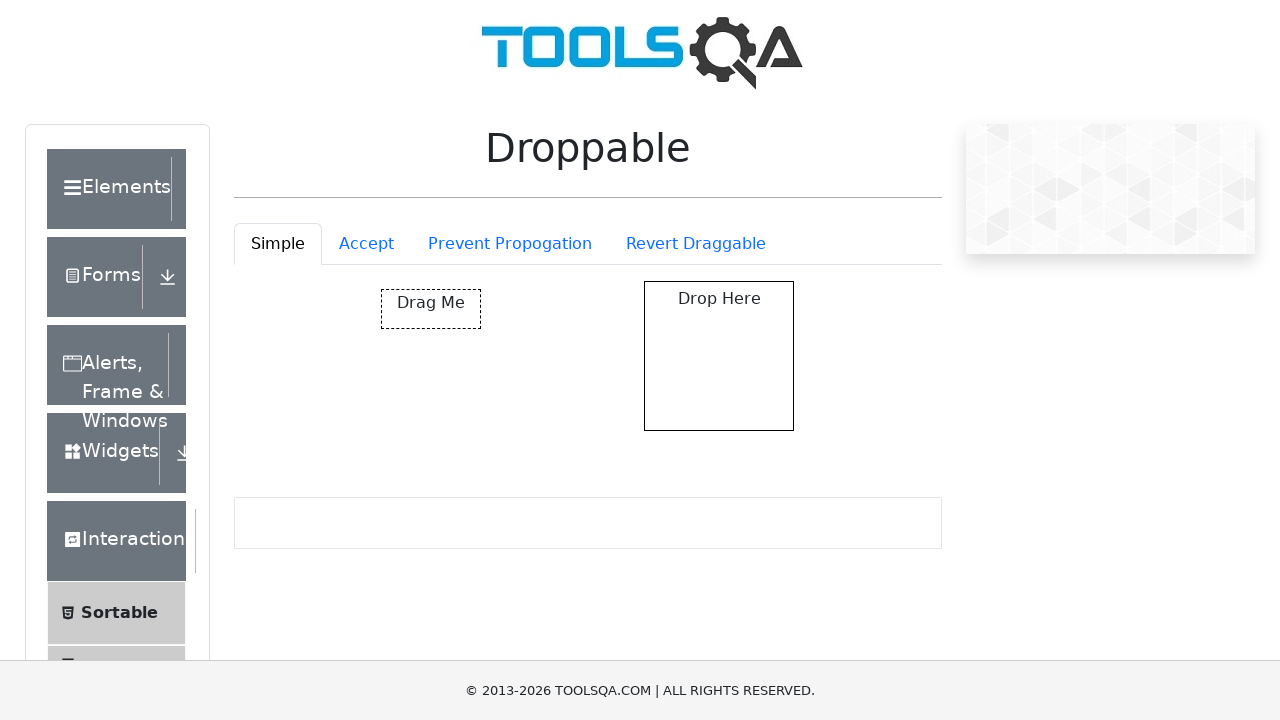

Droppable element became visible
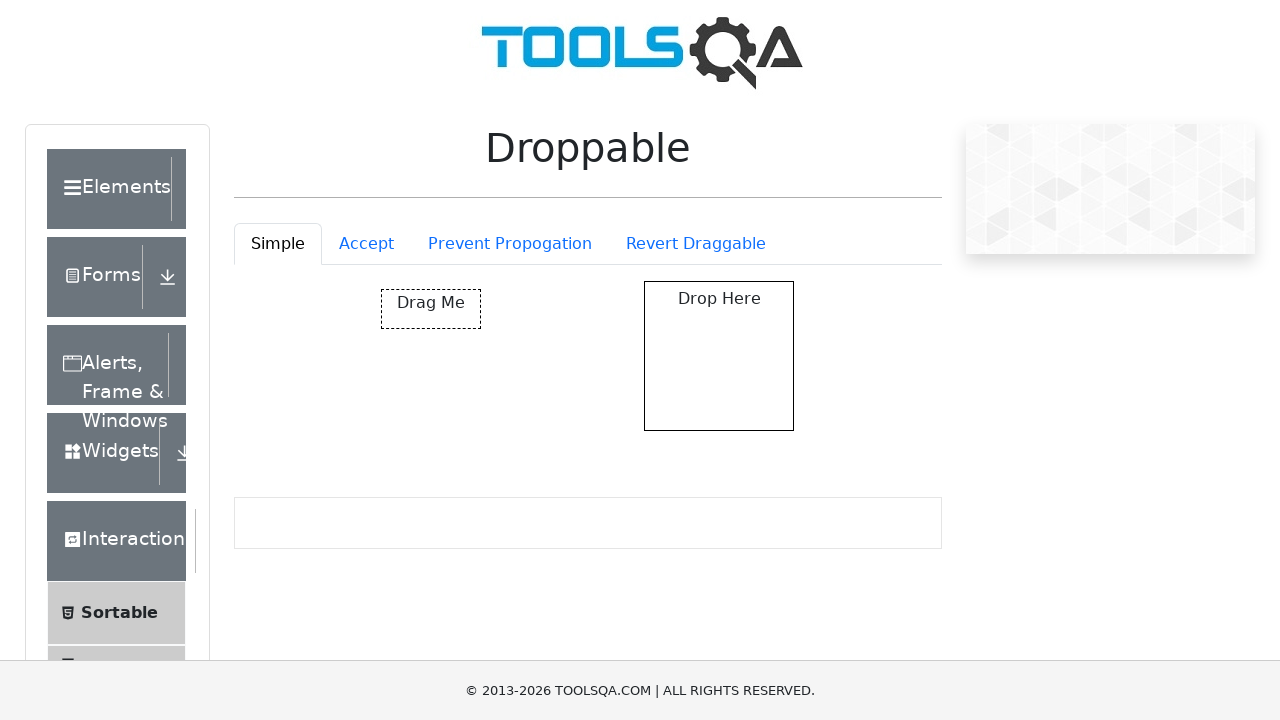

Performed drag and drop operation from draggable to droppable element at (719, 356)
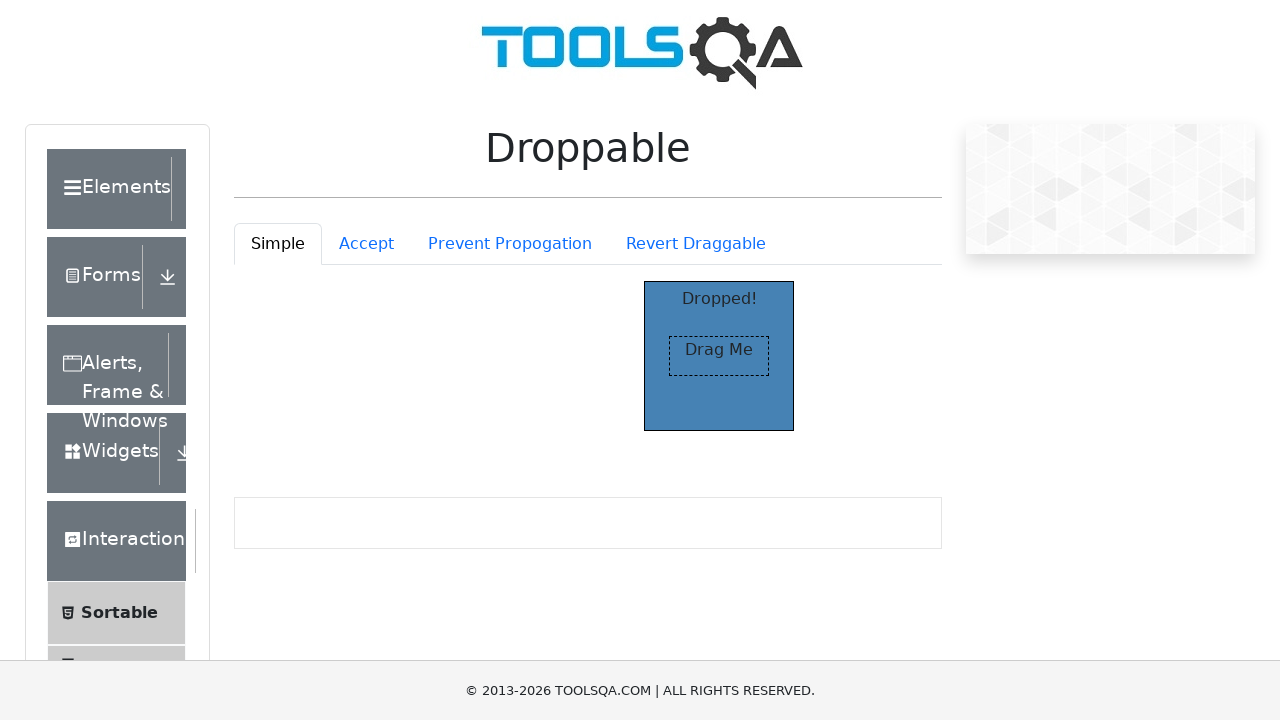

Retrieved droppable element text content
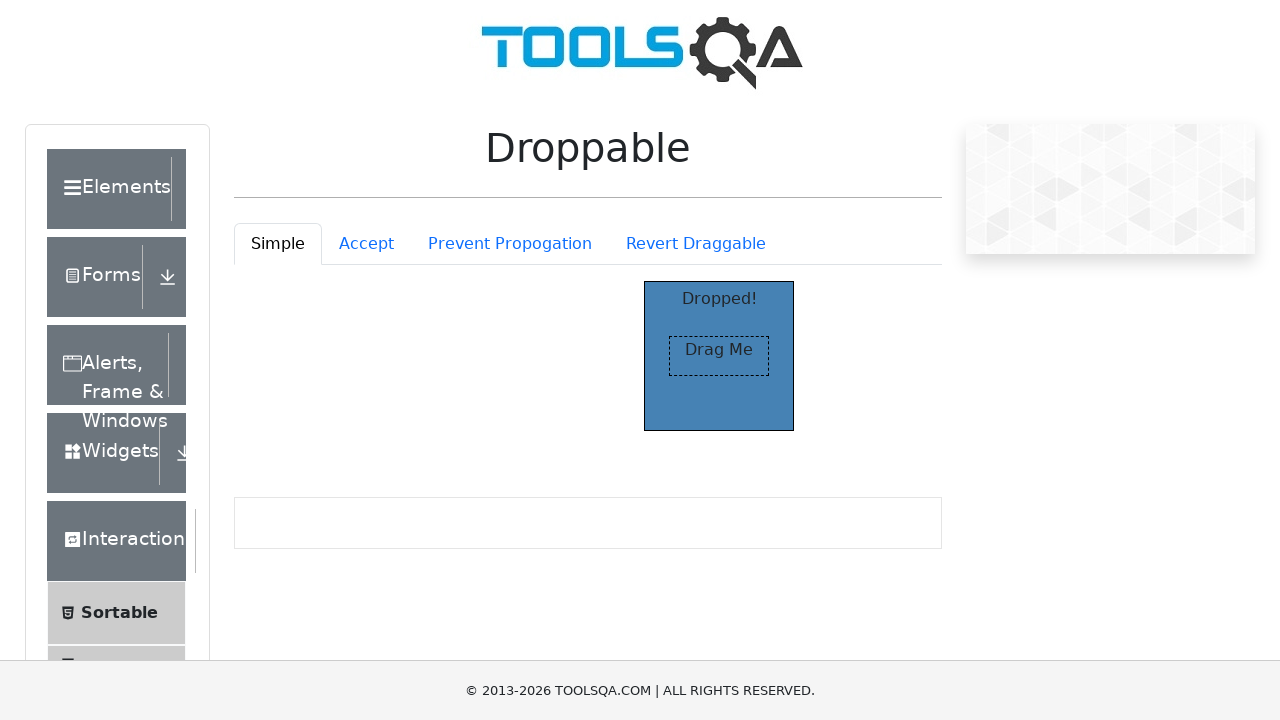

Verified that droppable element contains 'Dropped' text - assertion passed
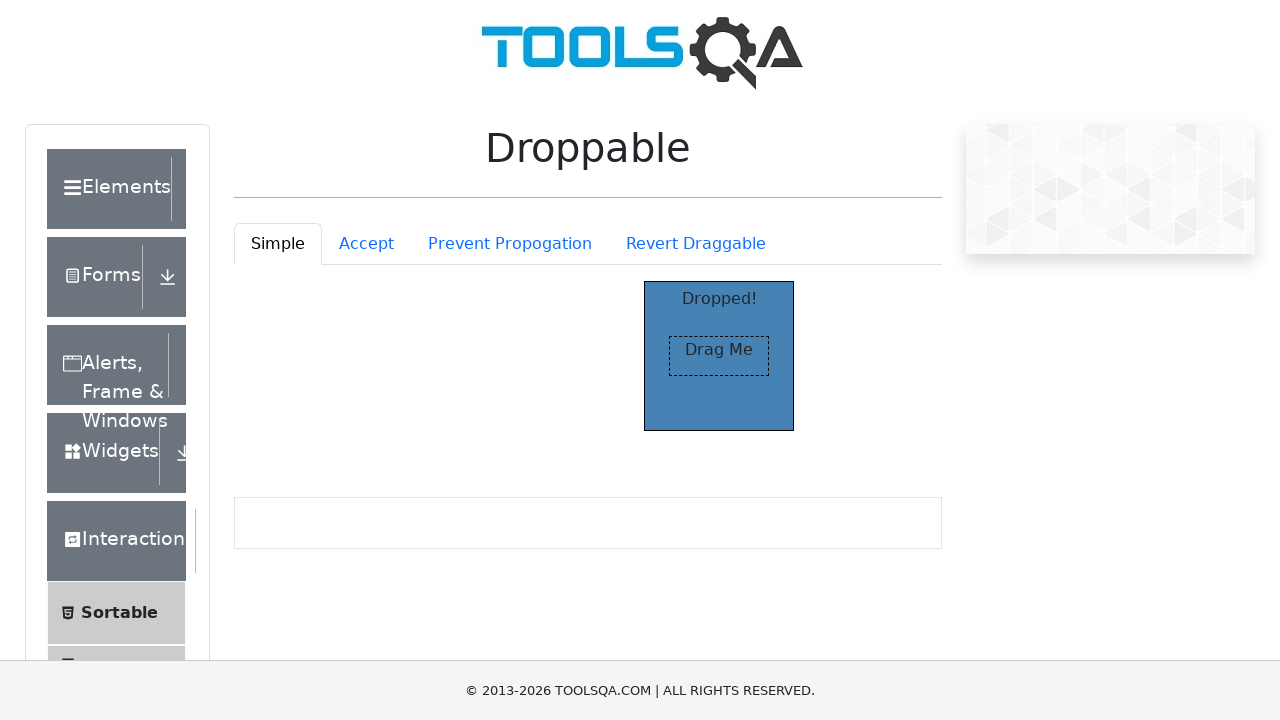

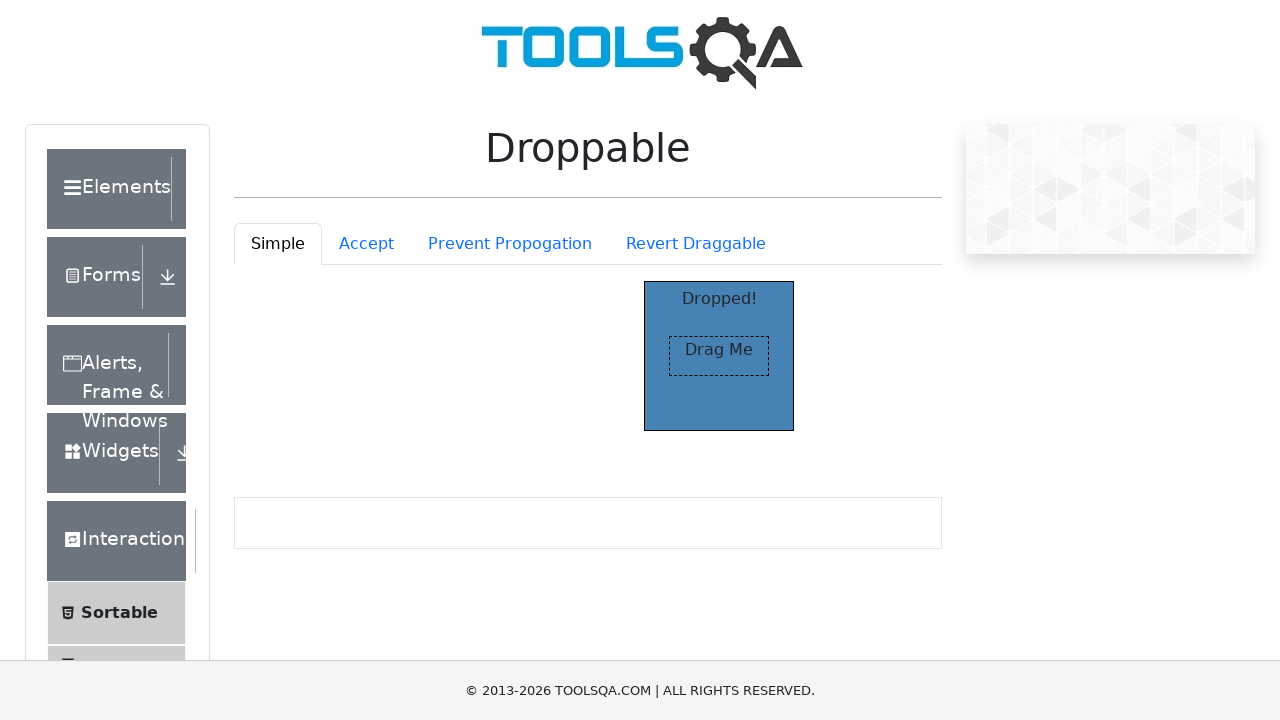